Tests navigation to CityBikes API documentation by clicking a link and verifying the page title

Starting URL: https://api.citybik.es/v2/

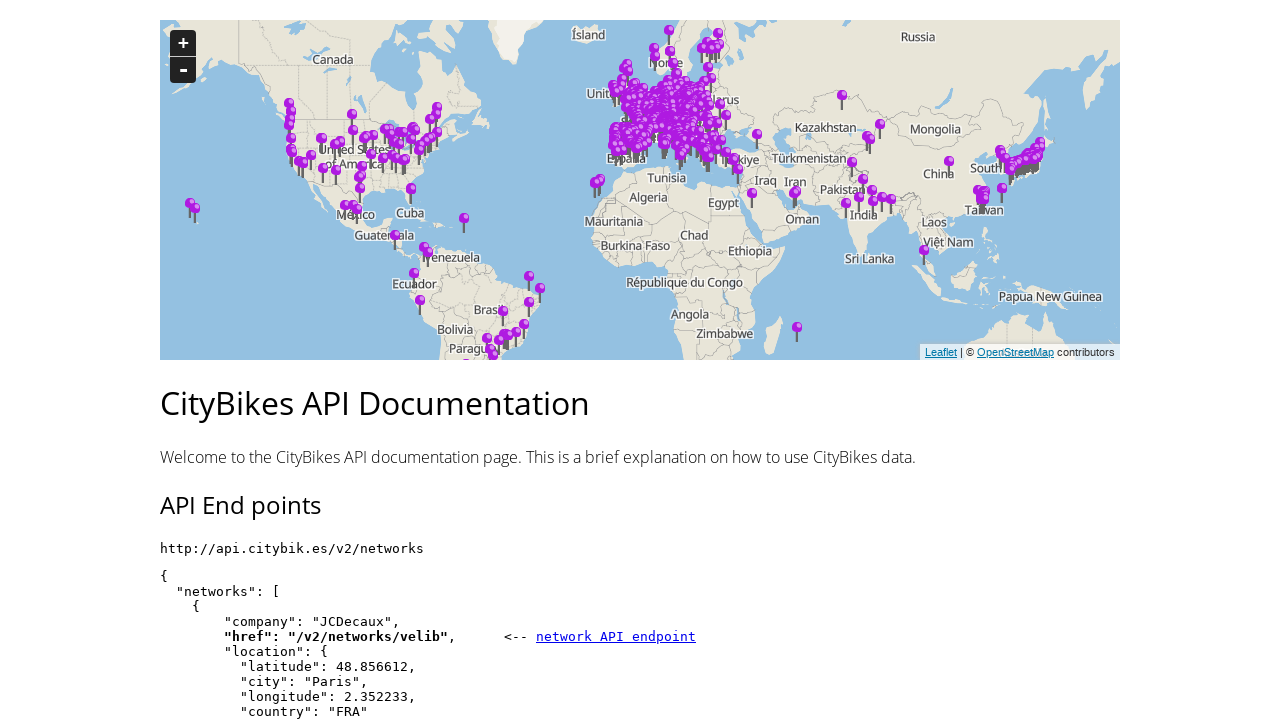

Clicked link to navigate to CityBikes API documentation at (616, 636) on xpath=/html/body/main/pre[2]/a
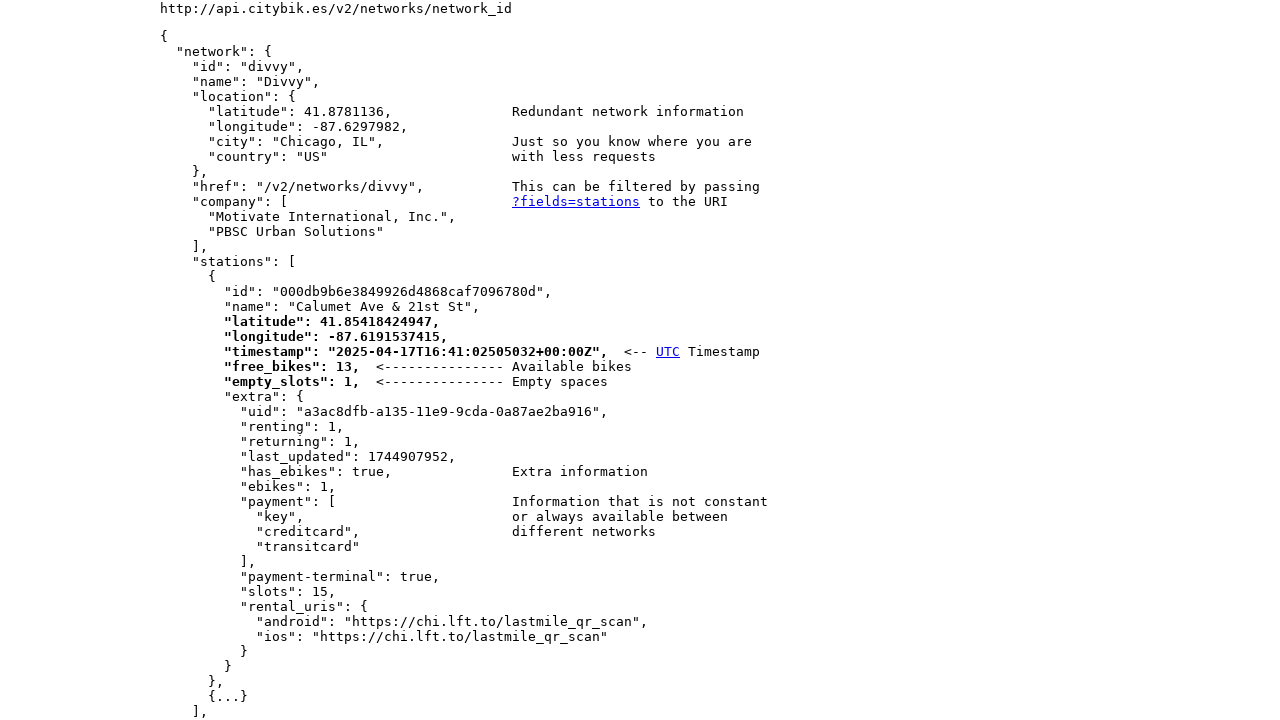

Waited for page navigation to complete (networkidle)
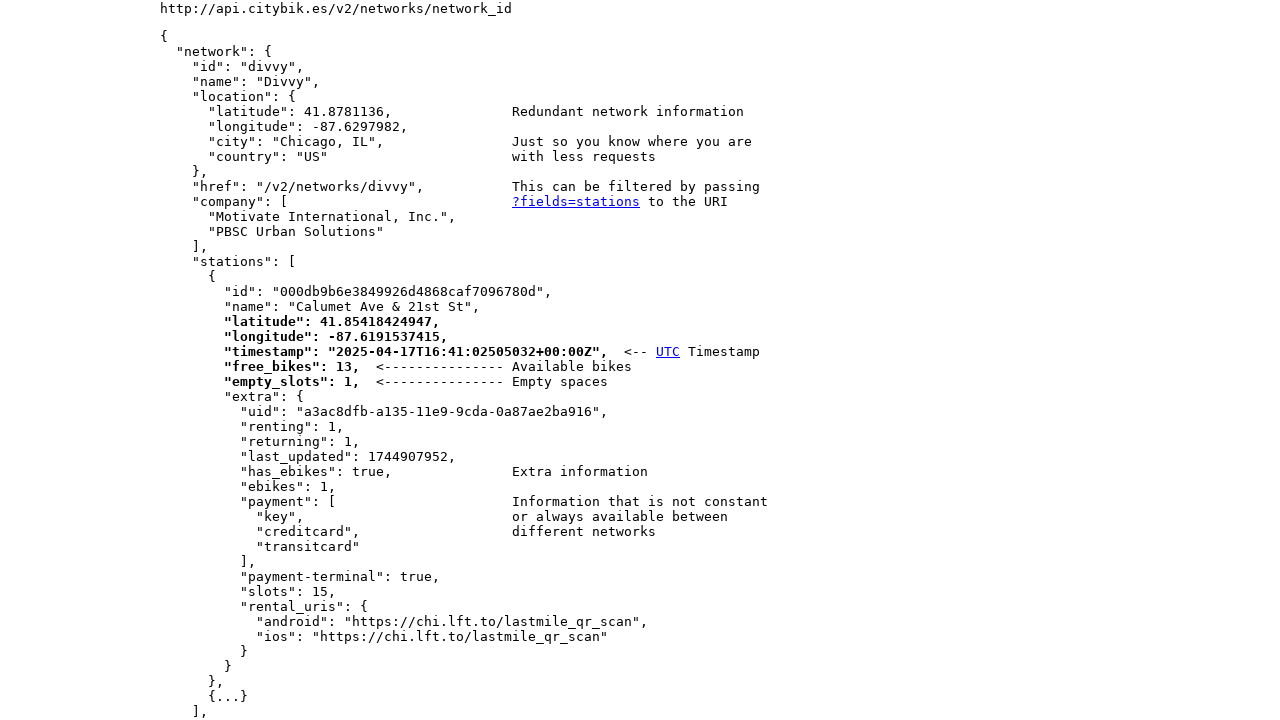

Verified page title is 'Documentation | CityBikes API'
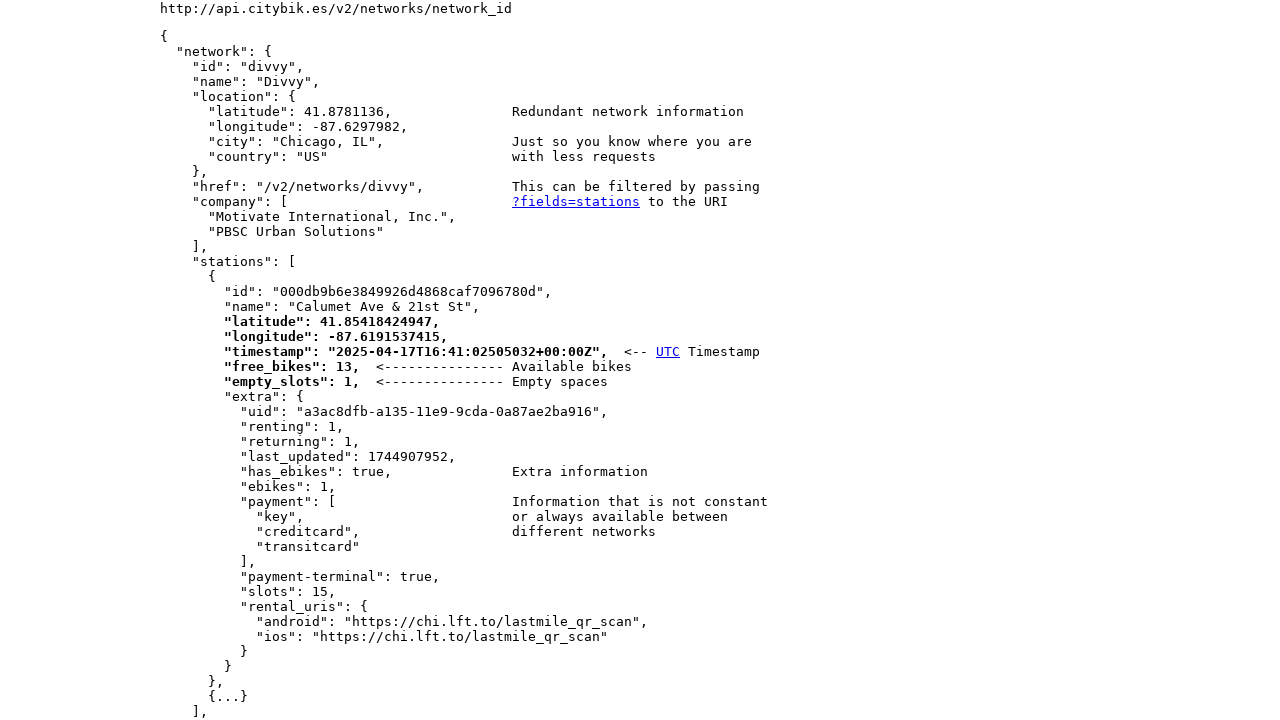

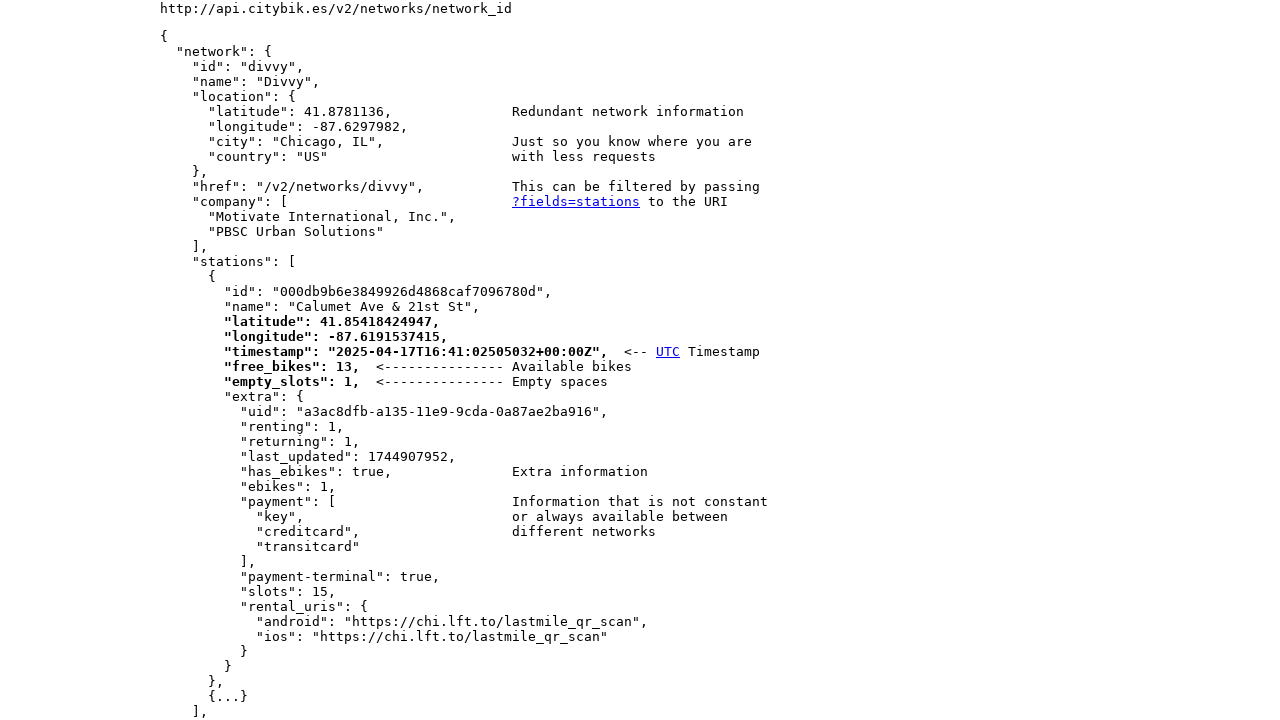